Collects and displays all footer link items

Starting URL: https://www.safespec.dupont.com/

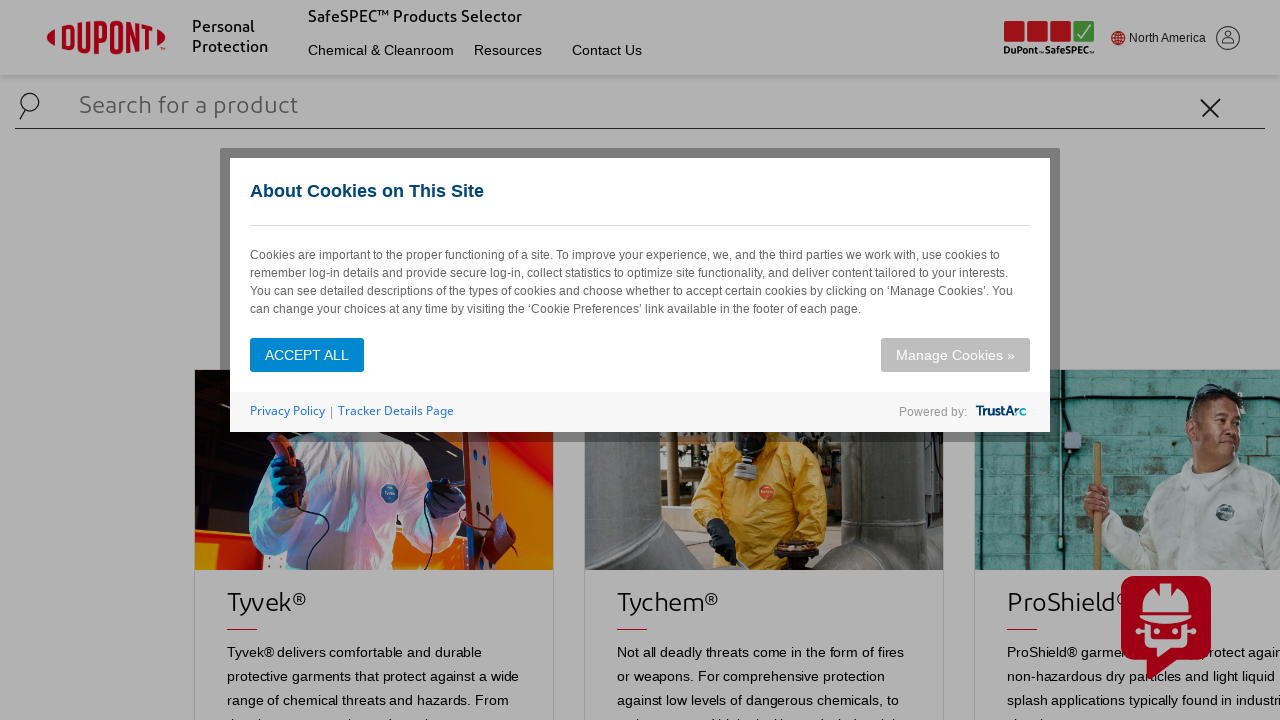

Navigated to SafeSpec DuPont homepage
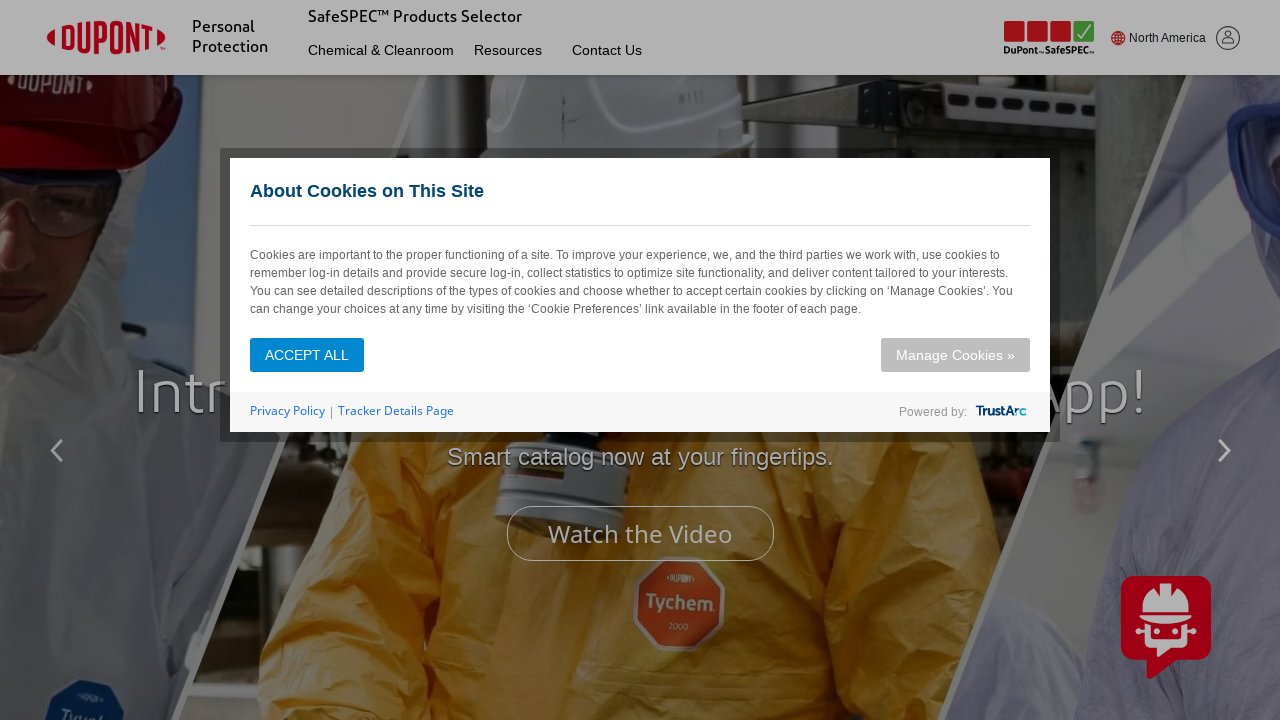

Located all footer column elements
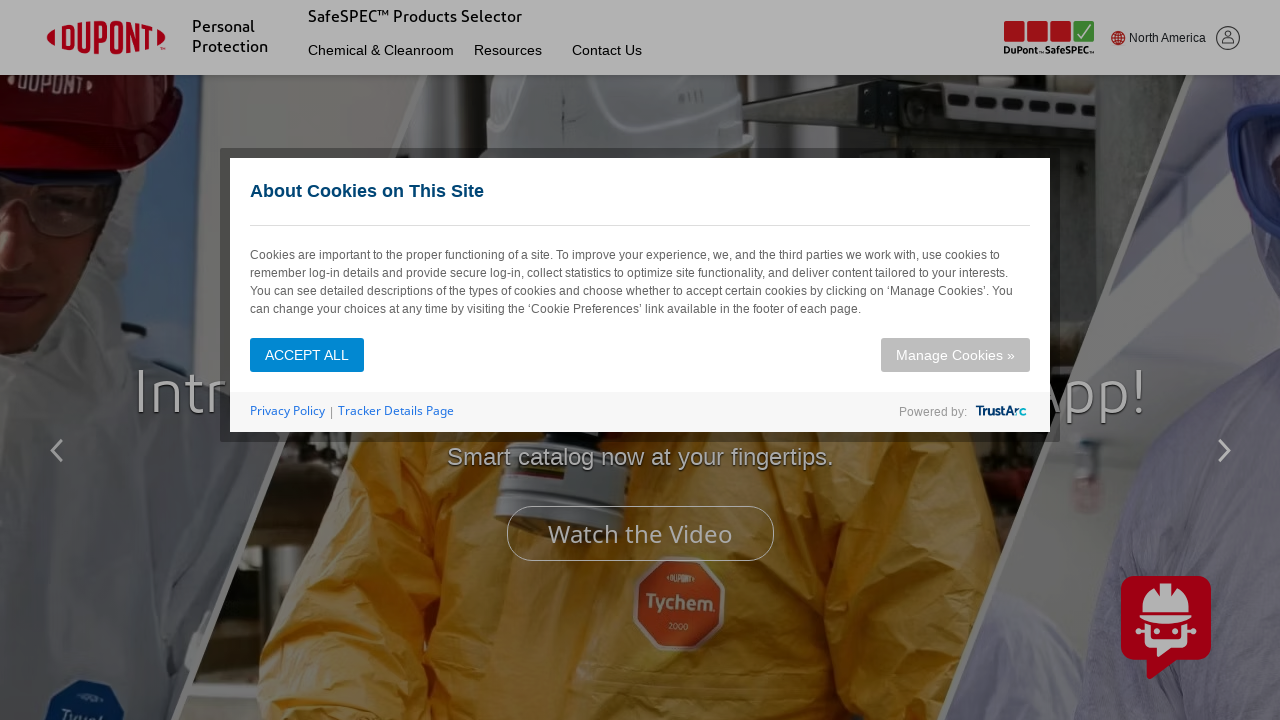

Collected all footer link items - found 8 total items
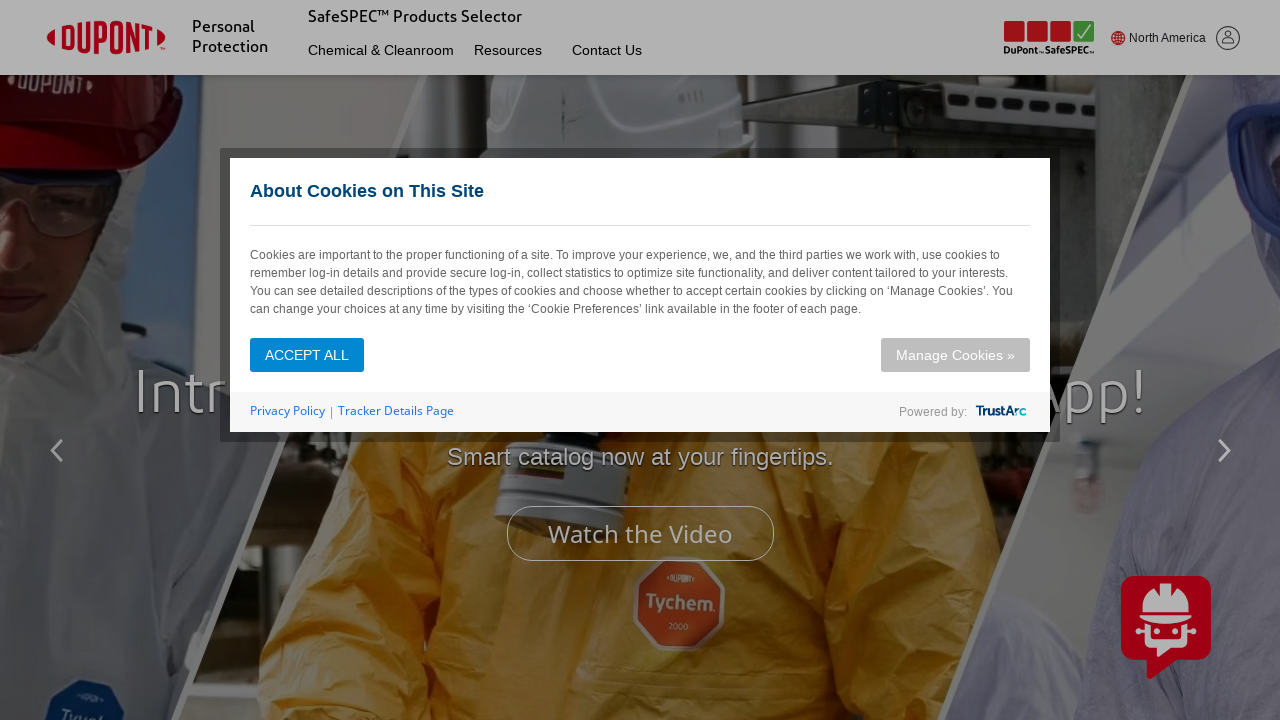

Displayed all footer link items in console
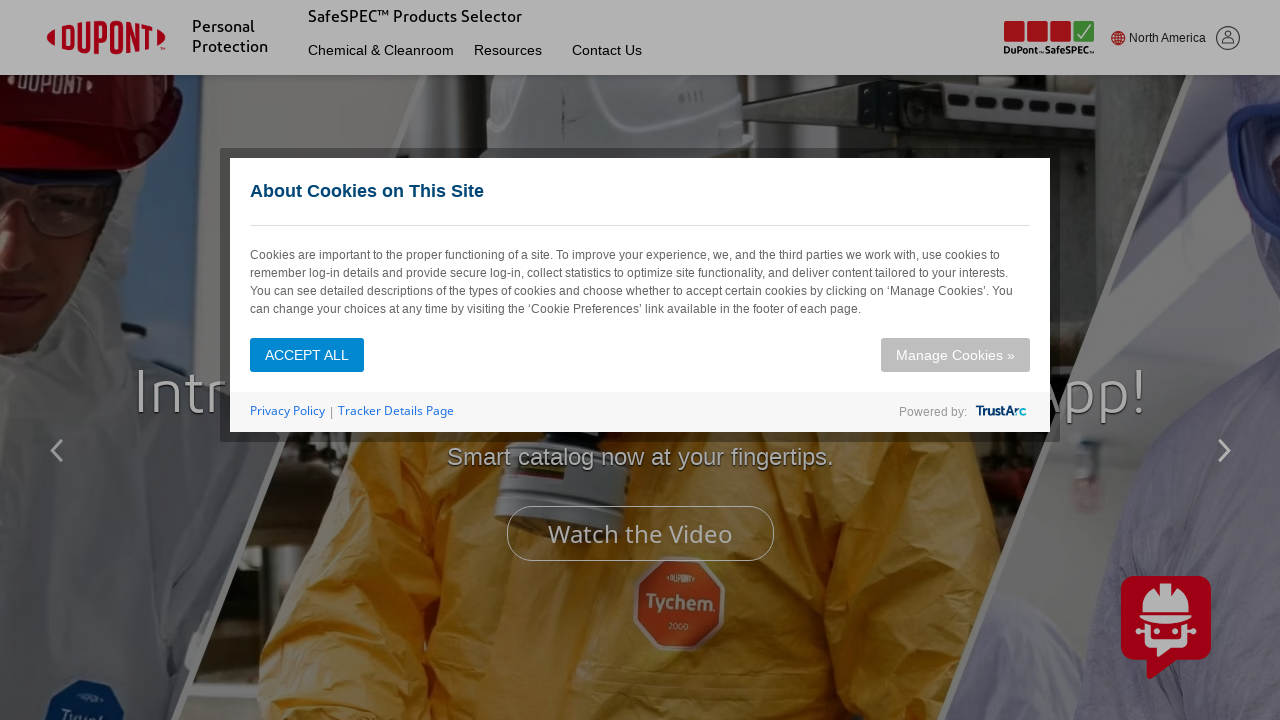

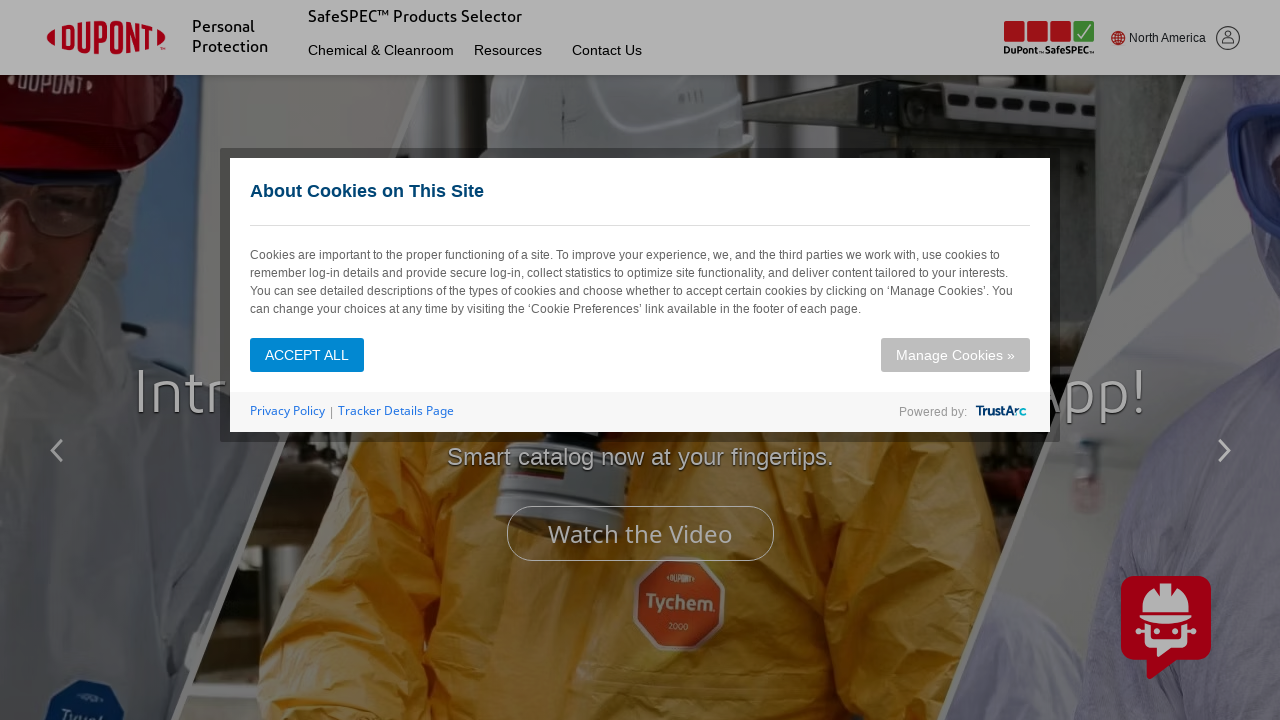